Tests date picker functionality by clearing and entering a new date

Starting URL: https://demoqa.com/date-picker

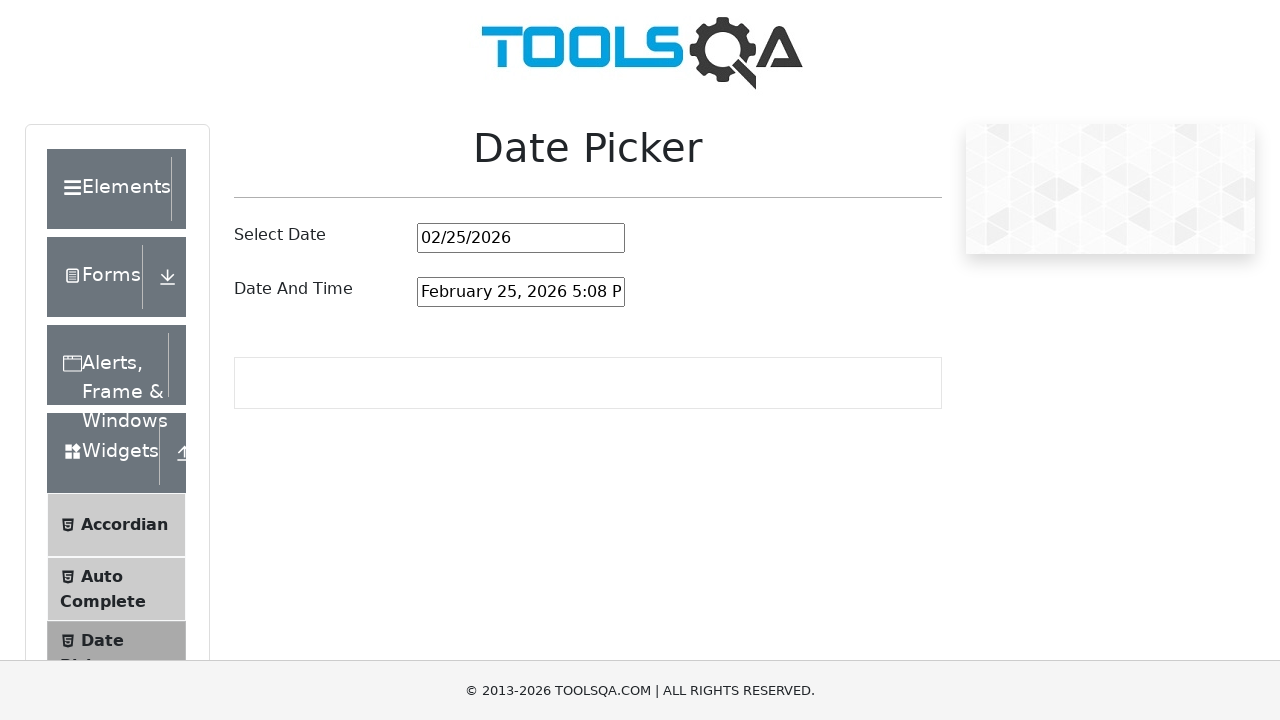

Clicked on date picker input field at (521, 238) on #datePickerMonthYearInput
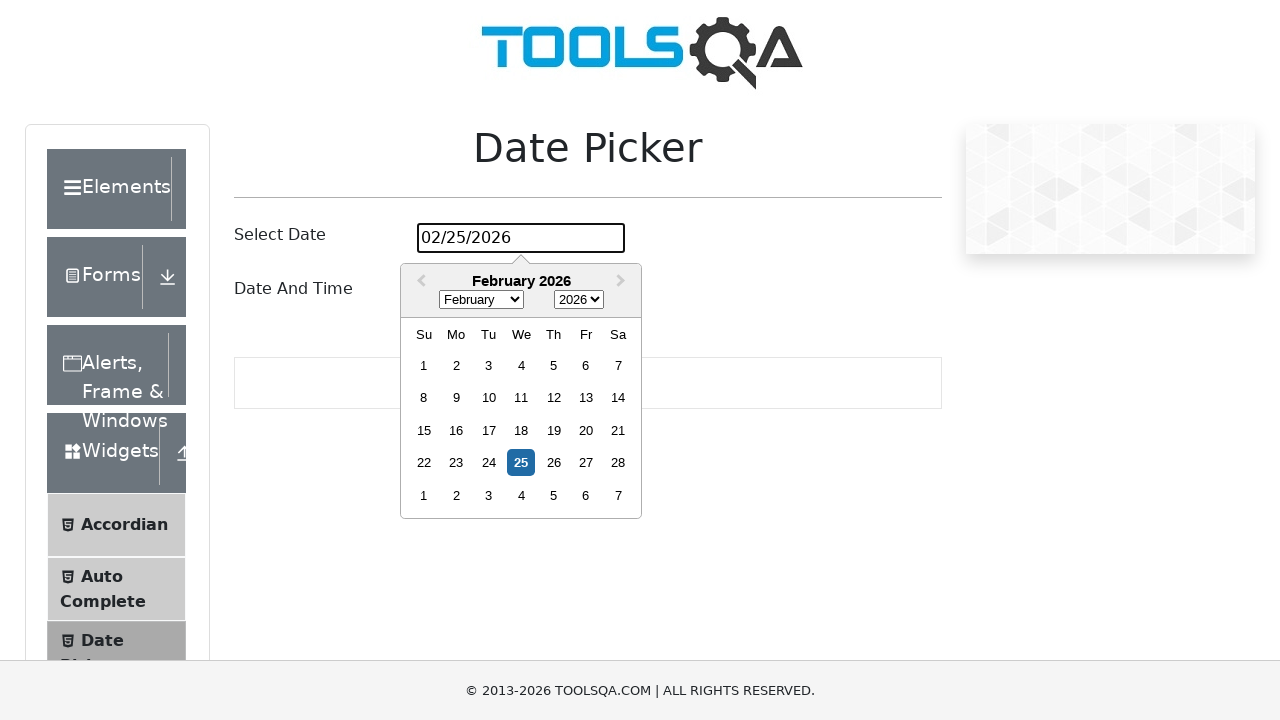

Selected all text in date picker field
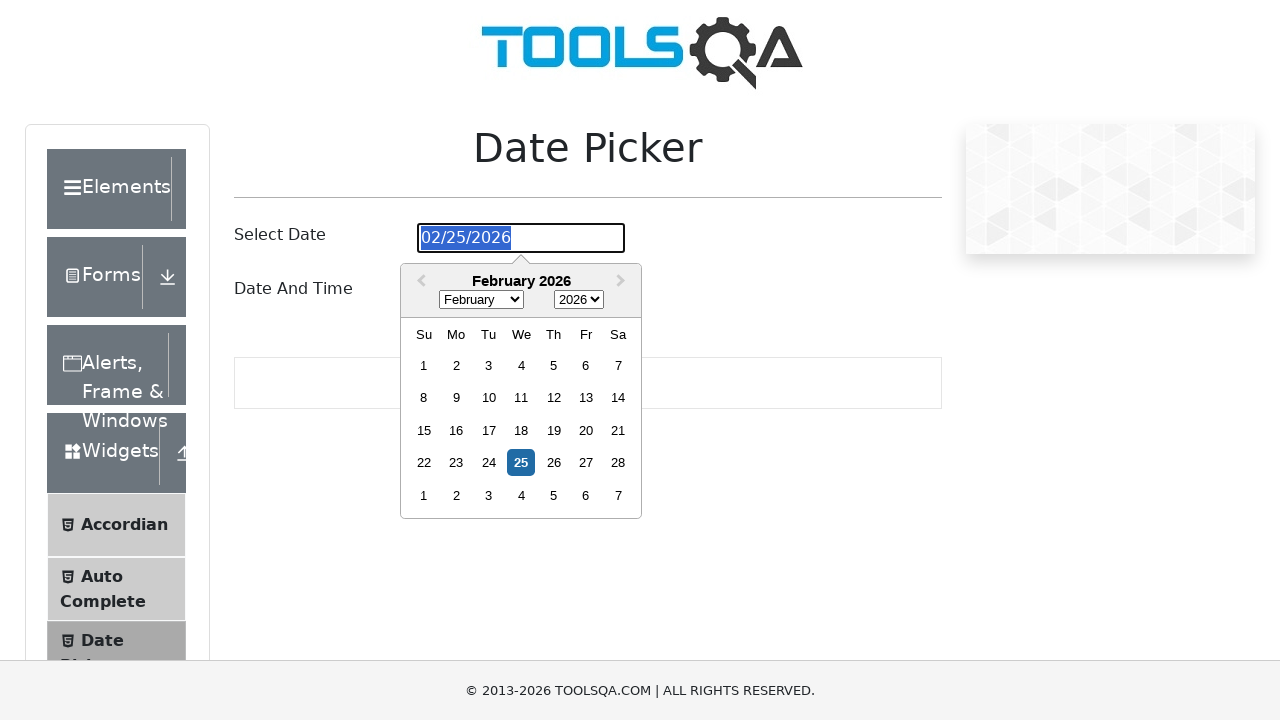

Cleared the date picker field
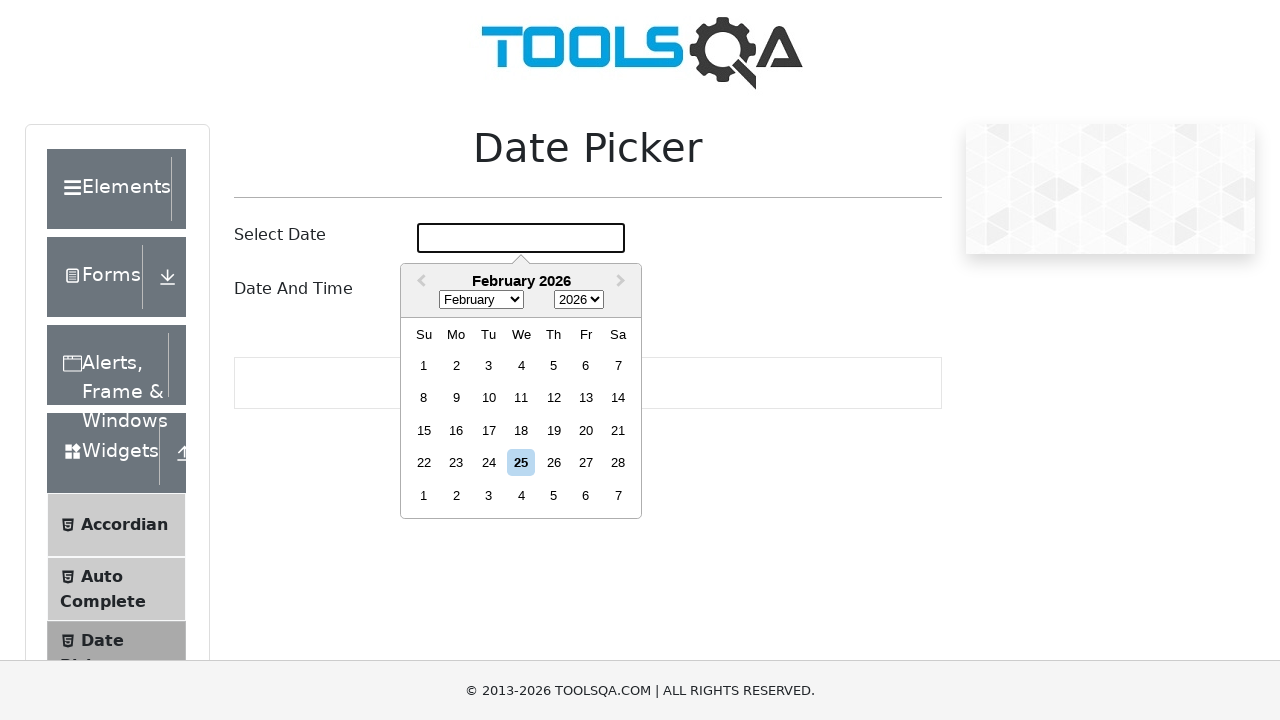

Entered new date '09/09/2023' into date picker field on #datePickerMonthYearInput
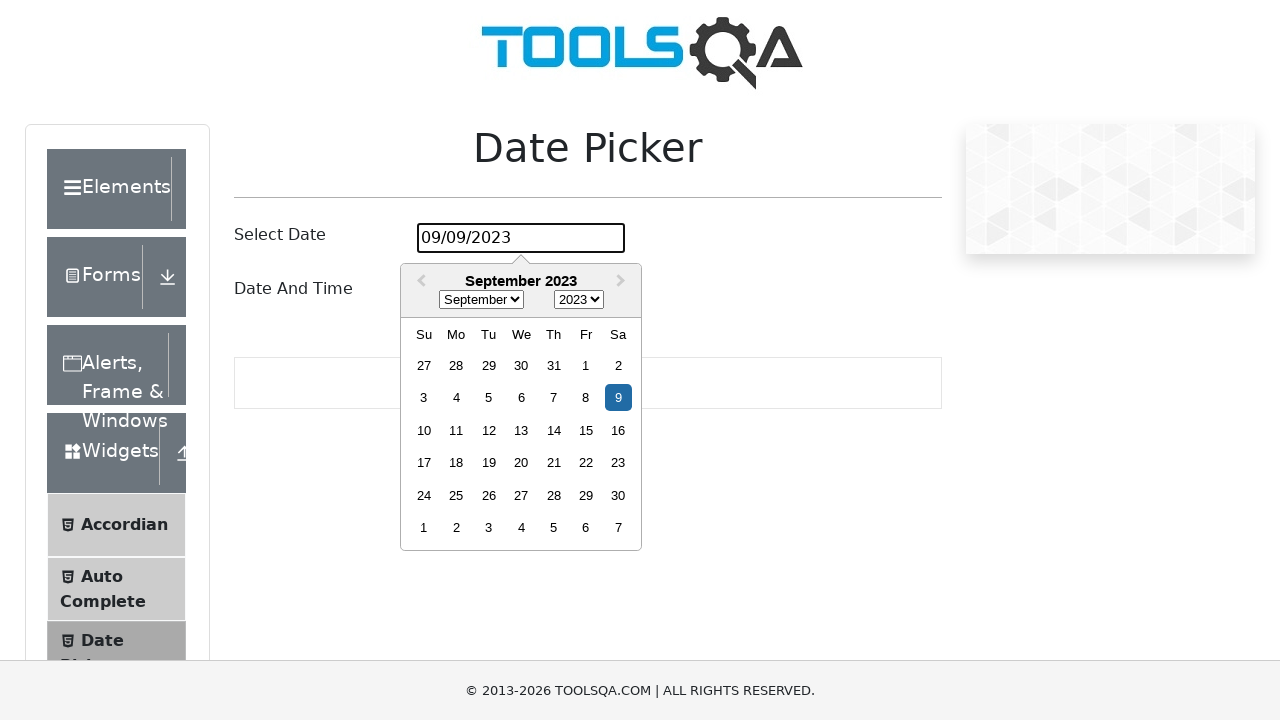

Pressed Enter to confirm the new date
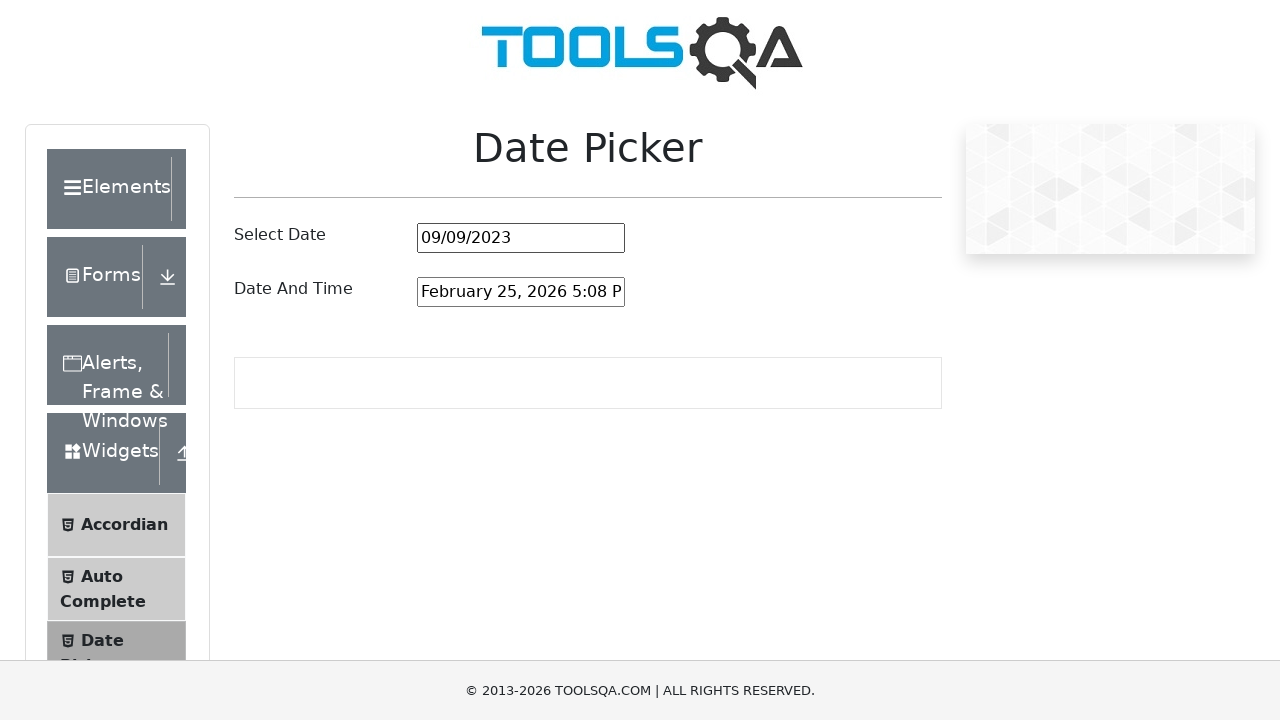

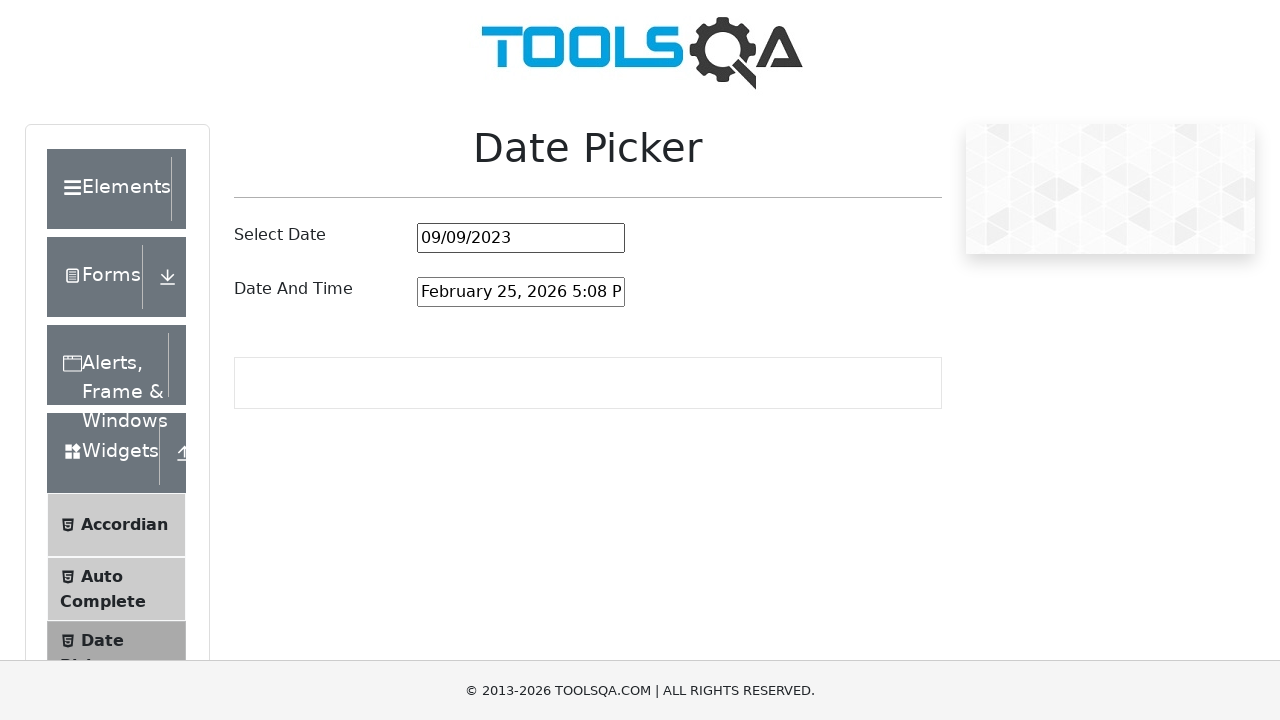